Tests clicking the Add Element button and verifying a new element appears

Starting URL: https://the-internet.herokuapp.com/add_remove_elements/

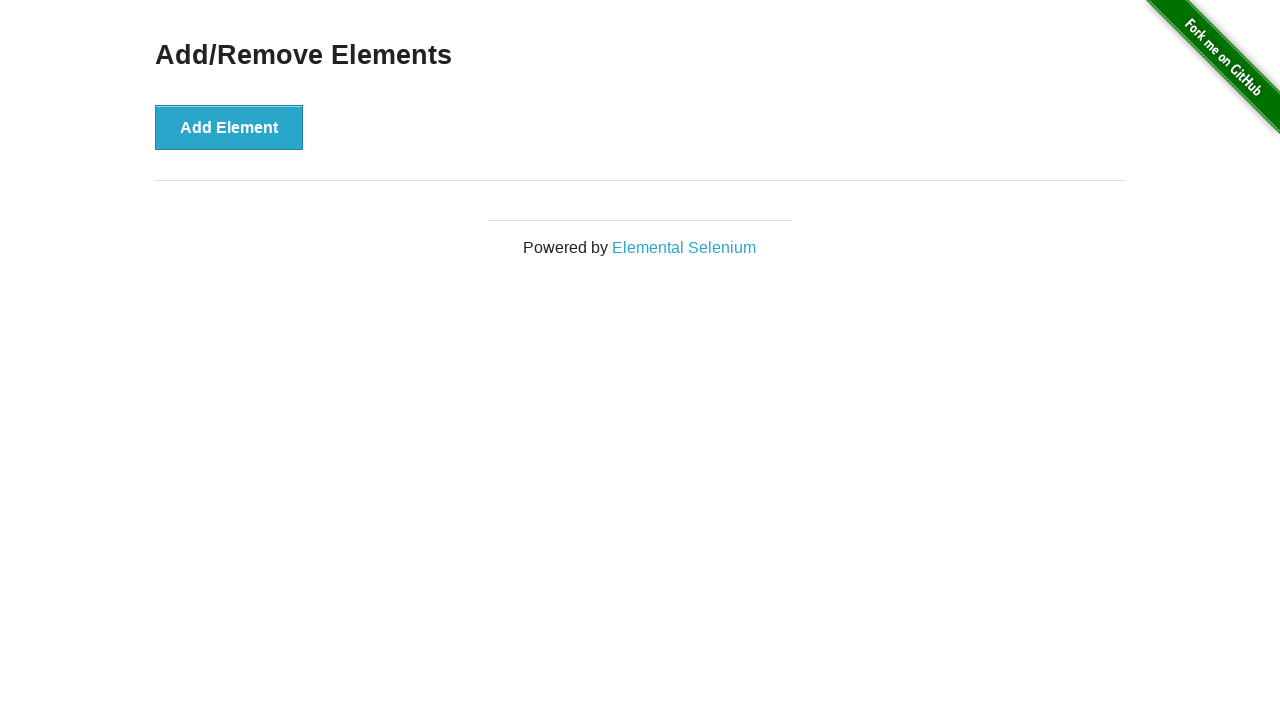

Page loaded and network idle state reached
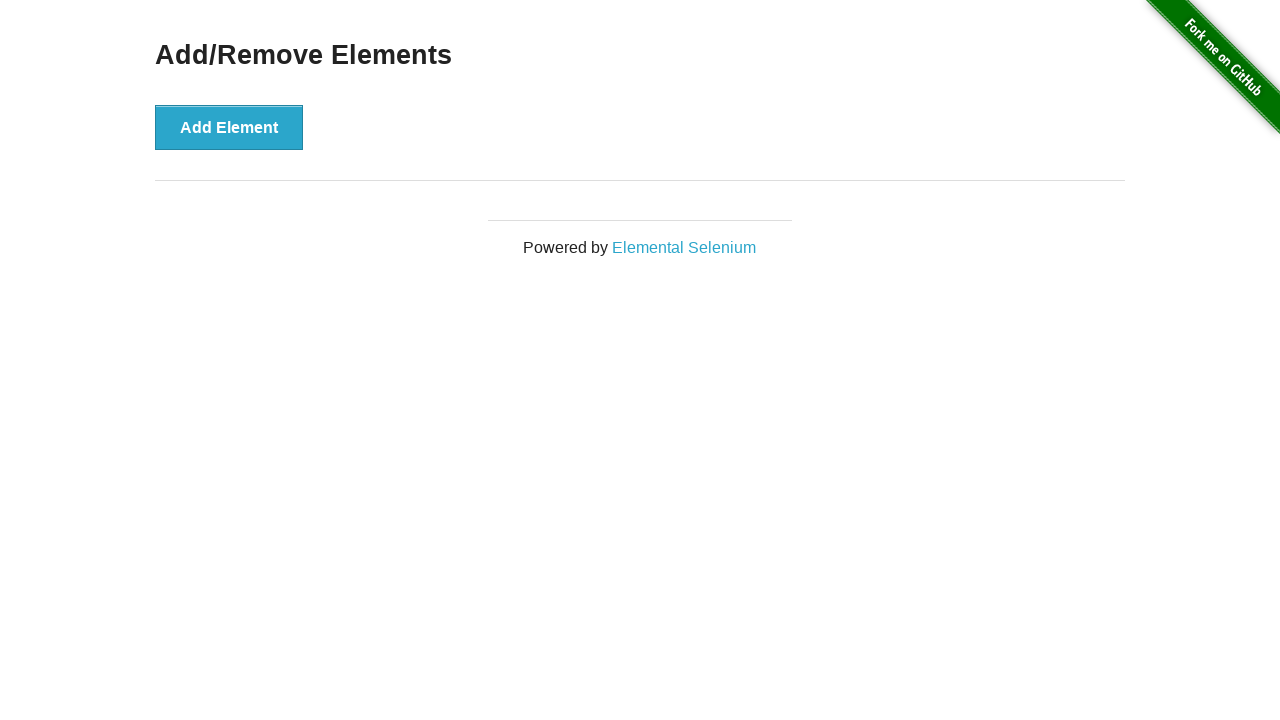

Clicked the Add Element button at (229, 127) on button:has-text('Add Element')
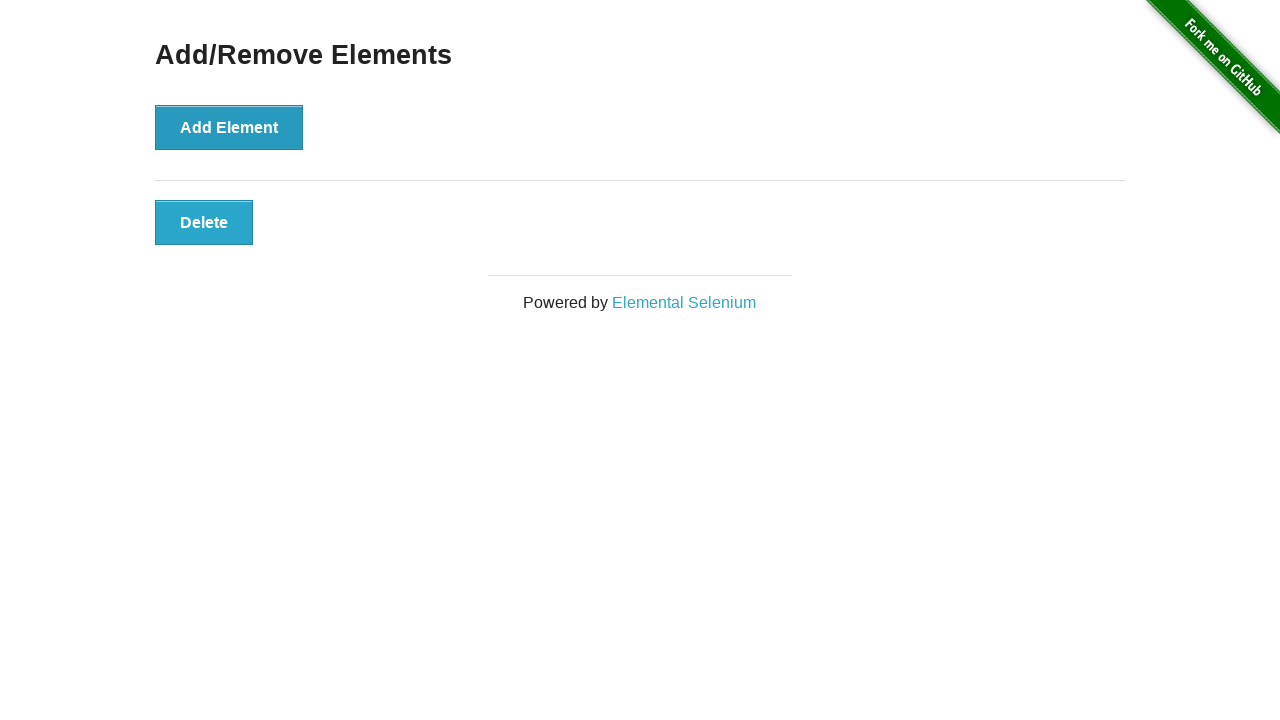

New element with class 'added-manually' appeared on the page
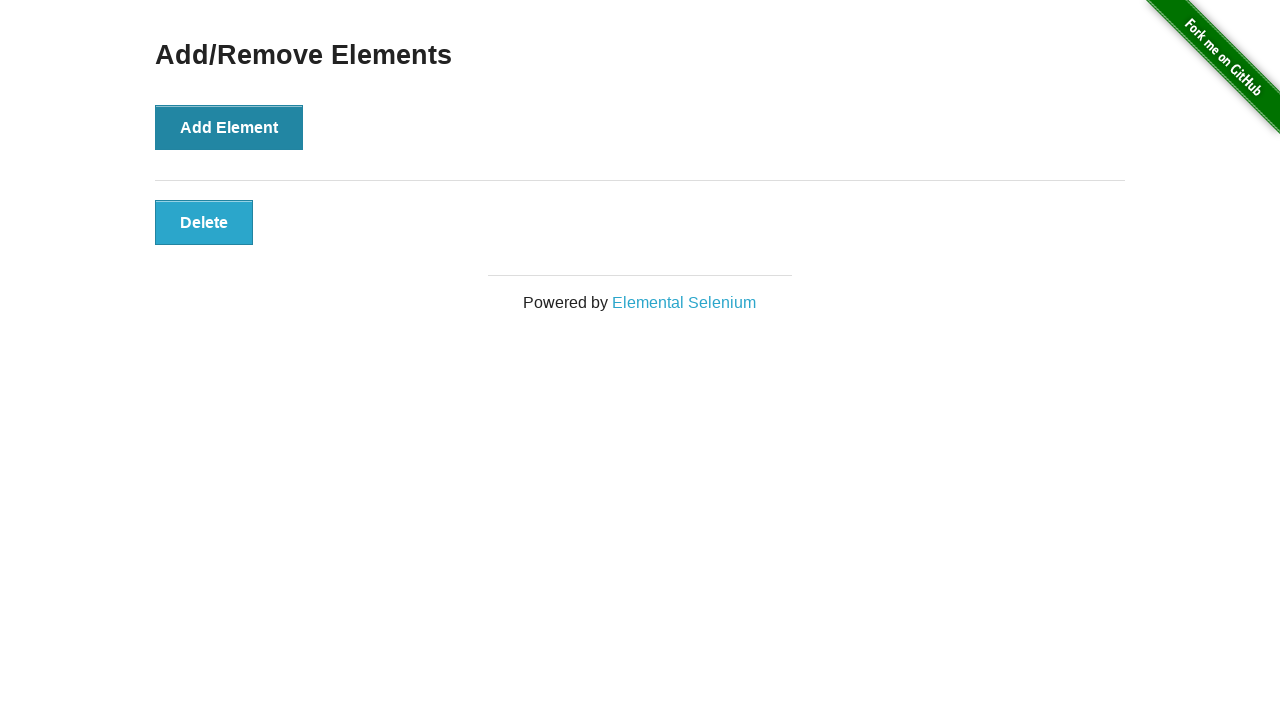

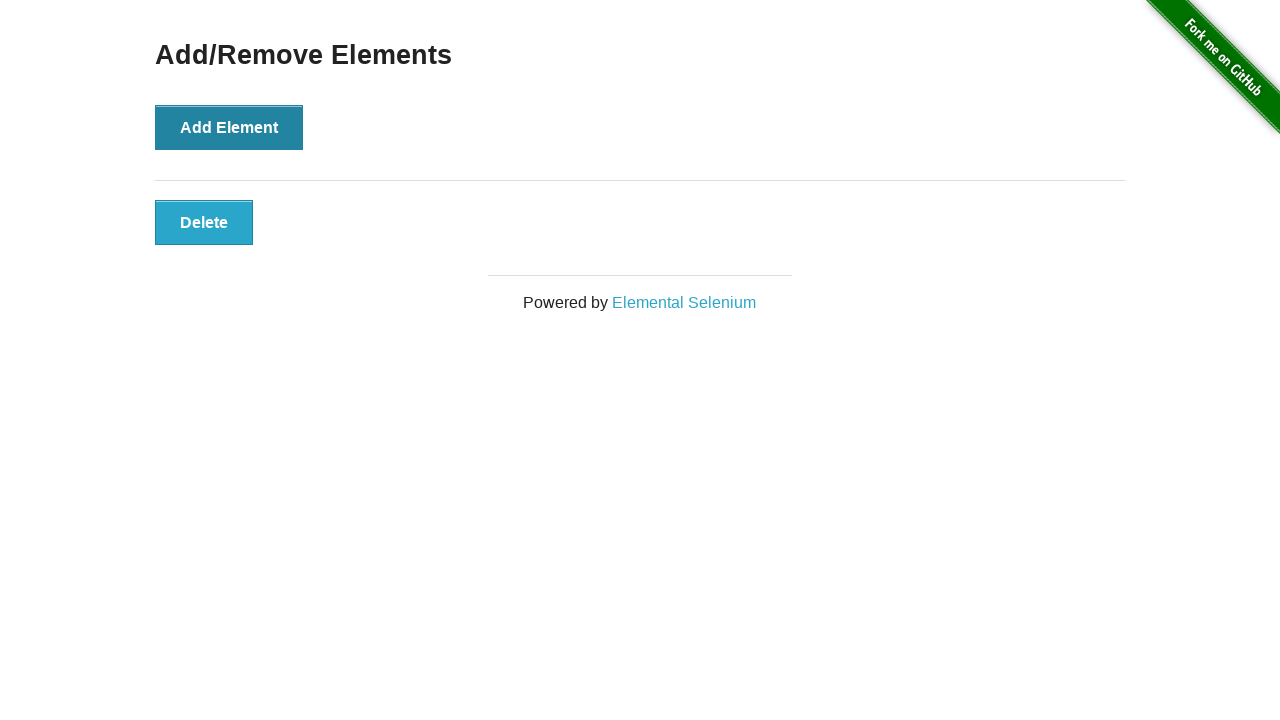